Tests multiple window handling by clicking a link that opens a new window, then switching to the new window and verifying the navigation.

Starting URL: https://the-internet.herokuapp.com/windows

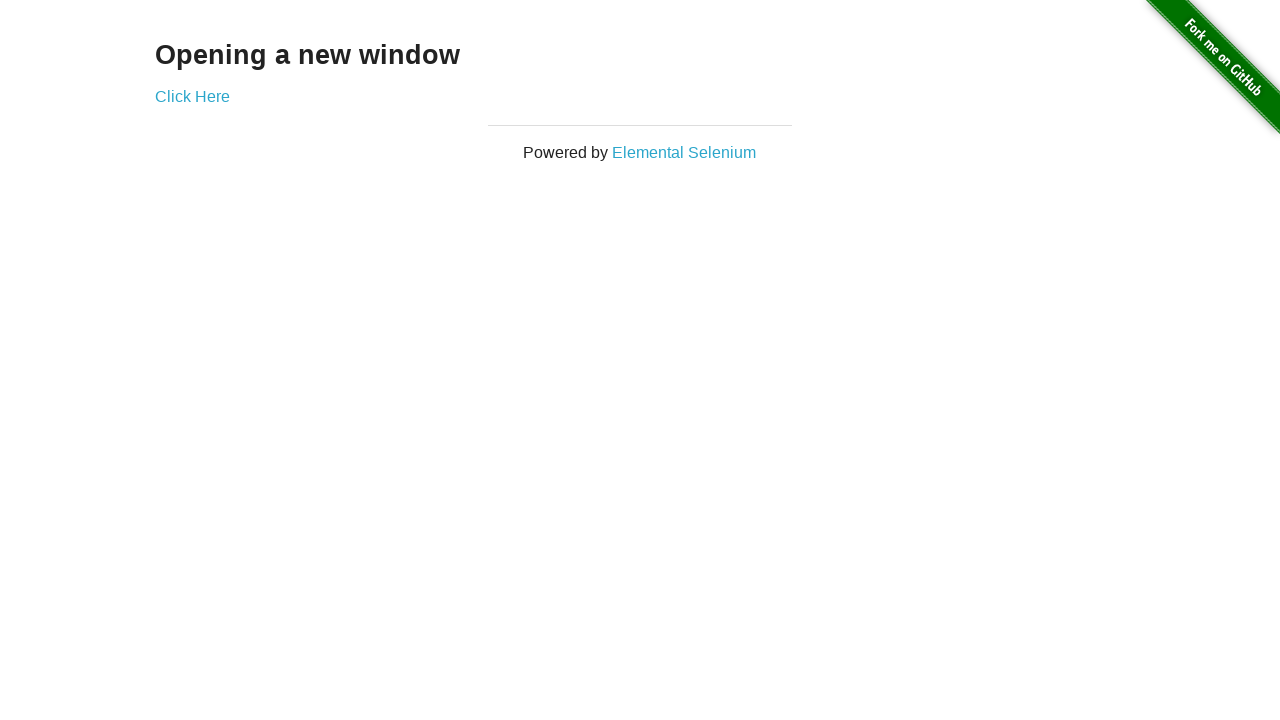

Clicked 'Click Here' link to open new window at (192, 96) on text=Click Here
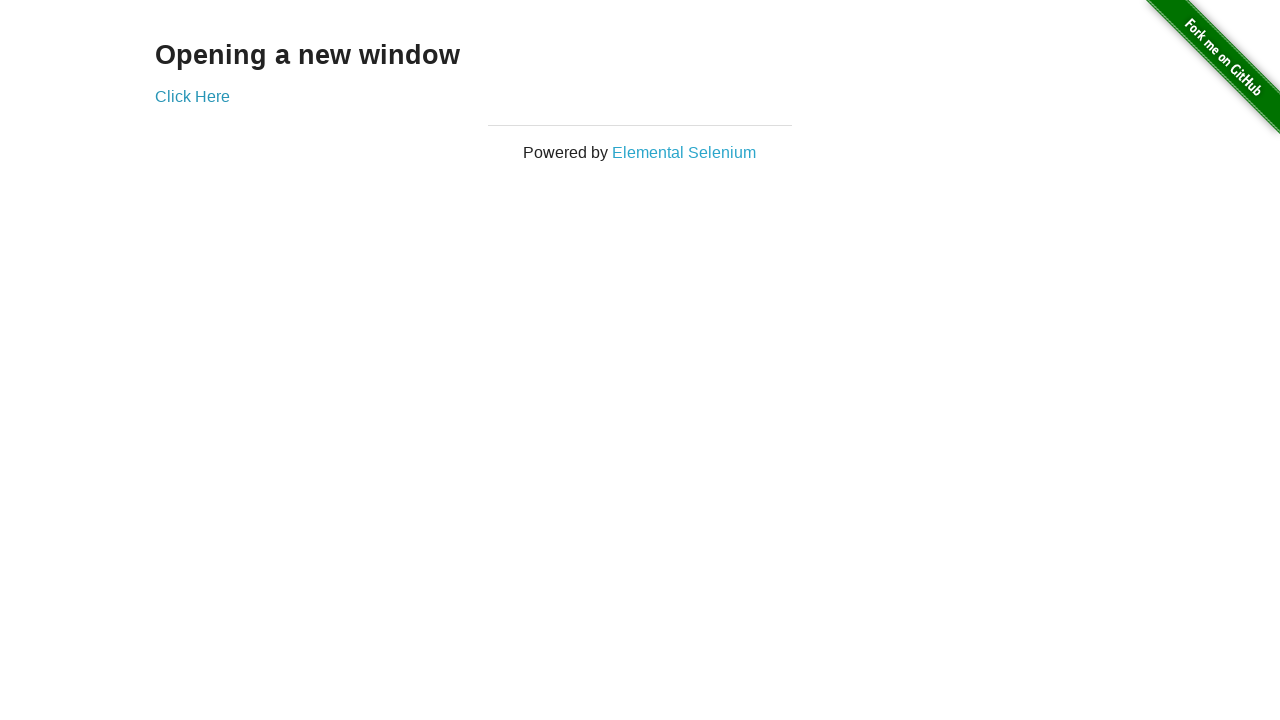

Captured new window/page object
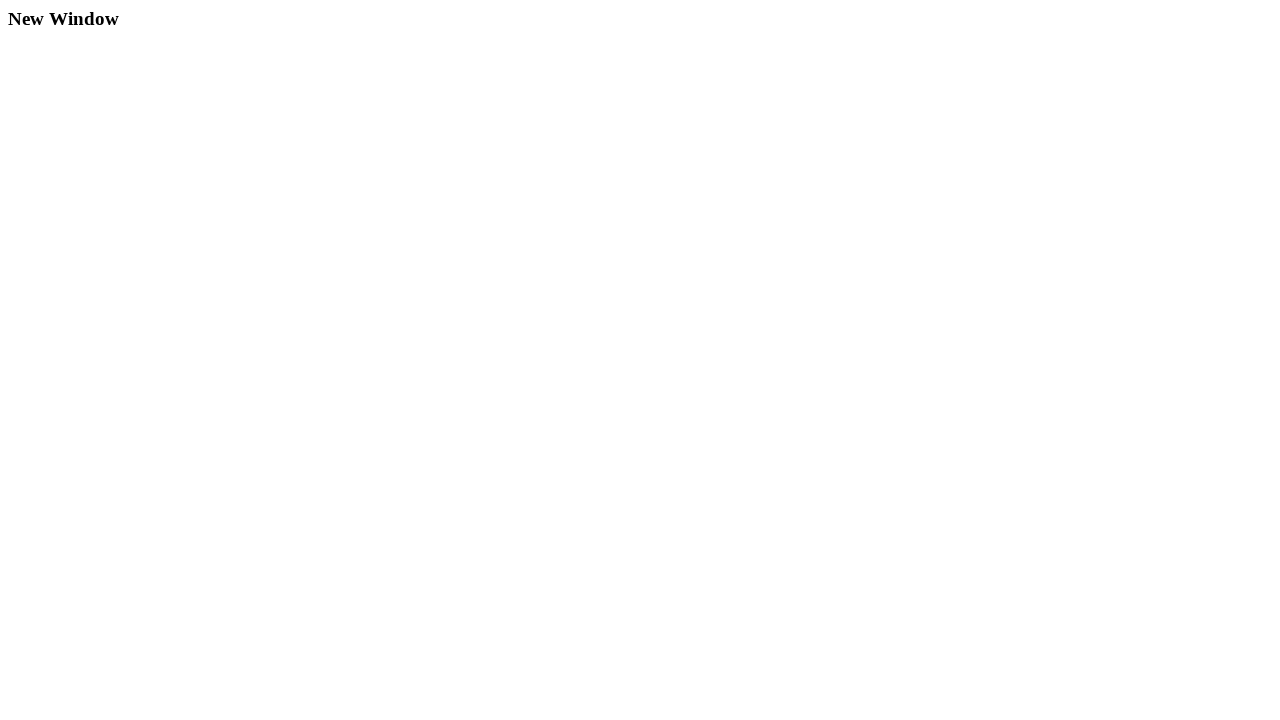

New window fully loaded
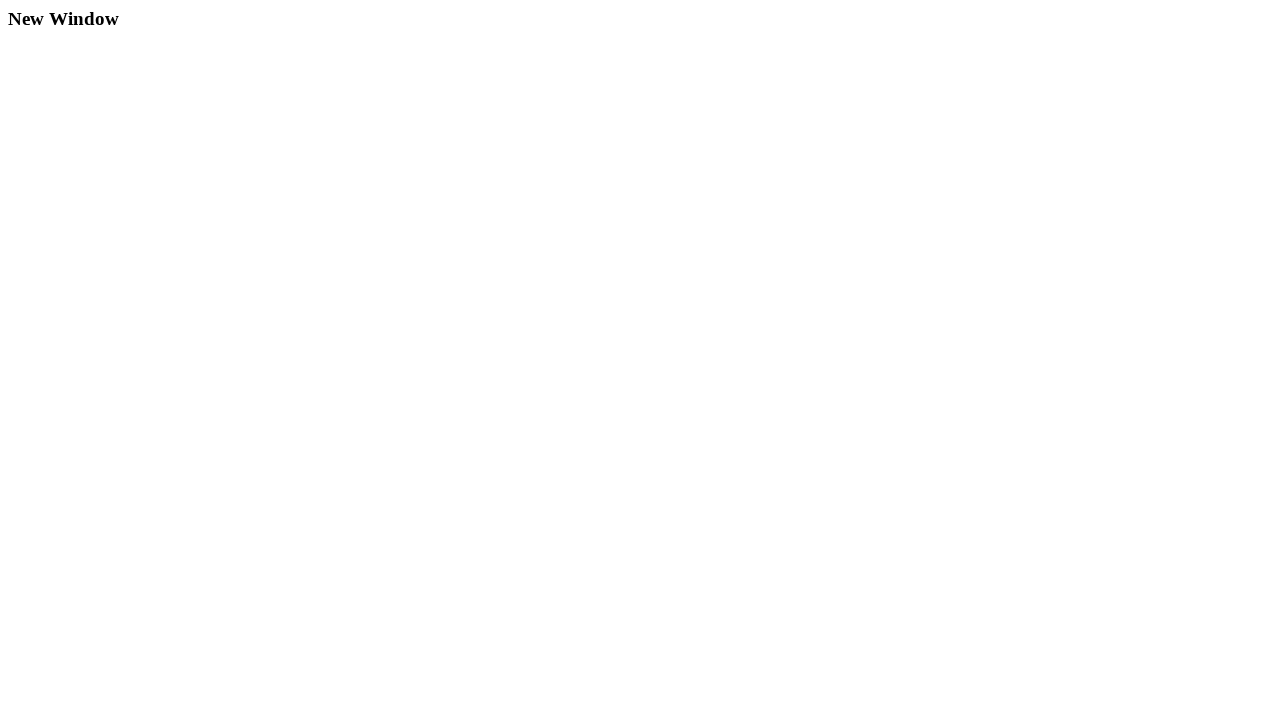

Verified new window contains 'New Window' heading
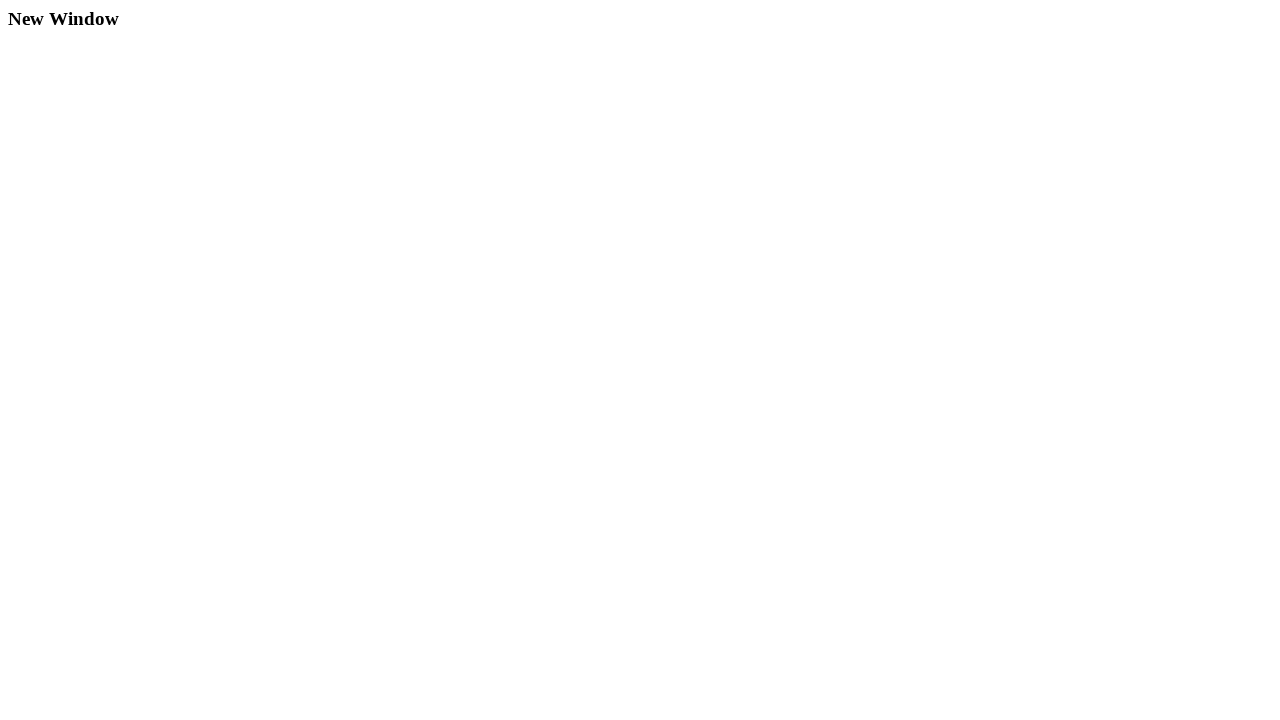

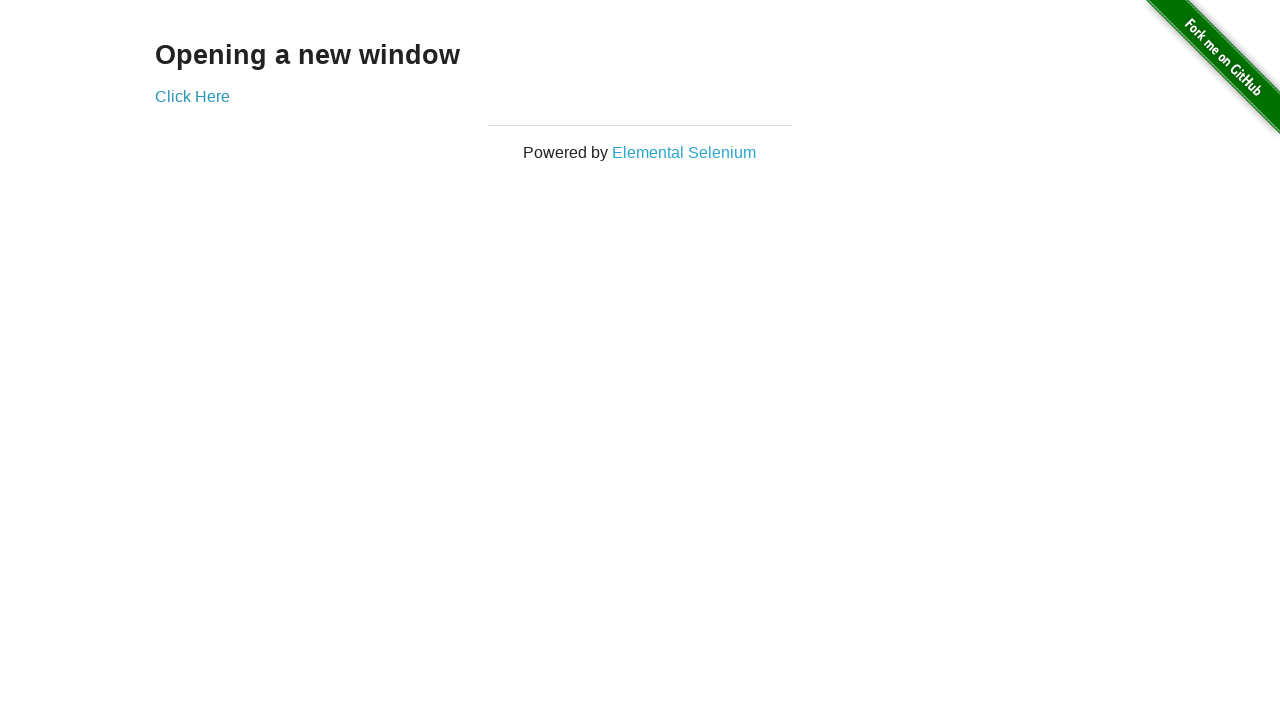